Tests handling of iframes by locating an input field within a nested frame and filling it with text

Starting URL: https://ui.vision/demo/webtest/frames/

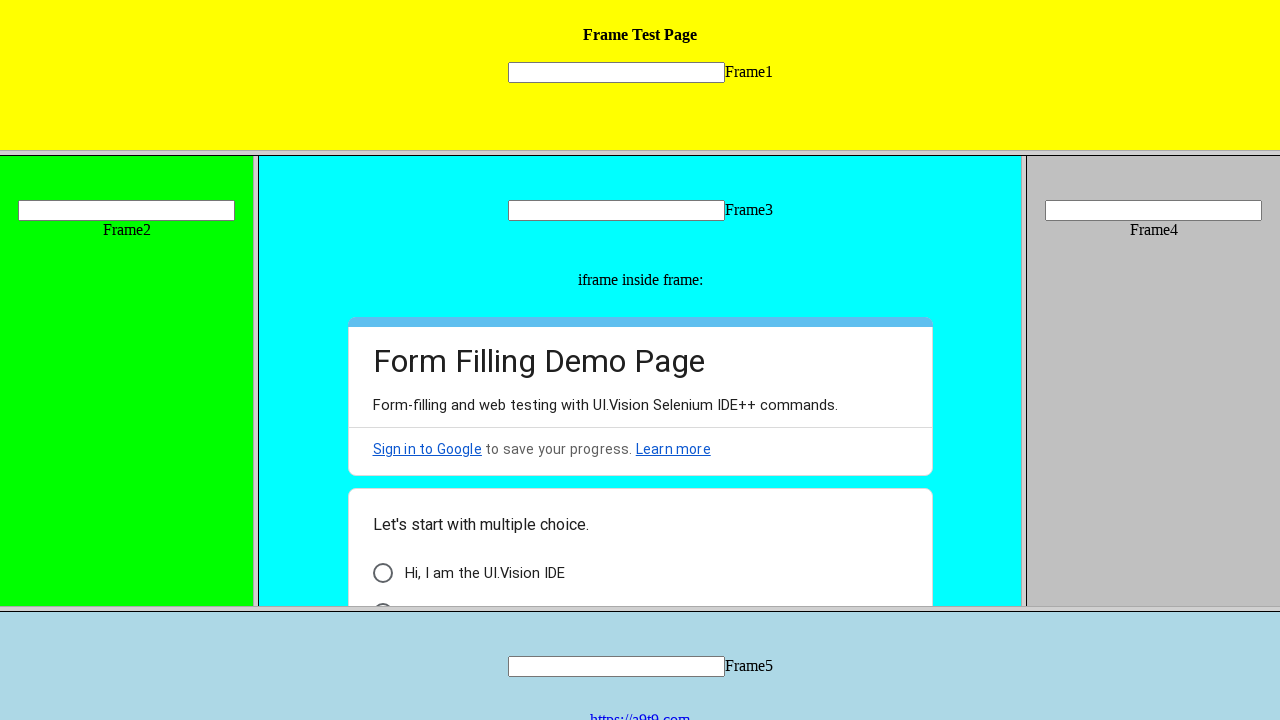

Located input field 'mytext1' within nested frame
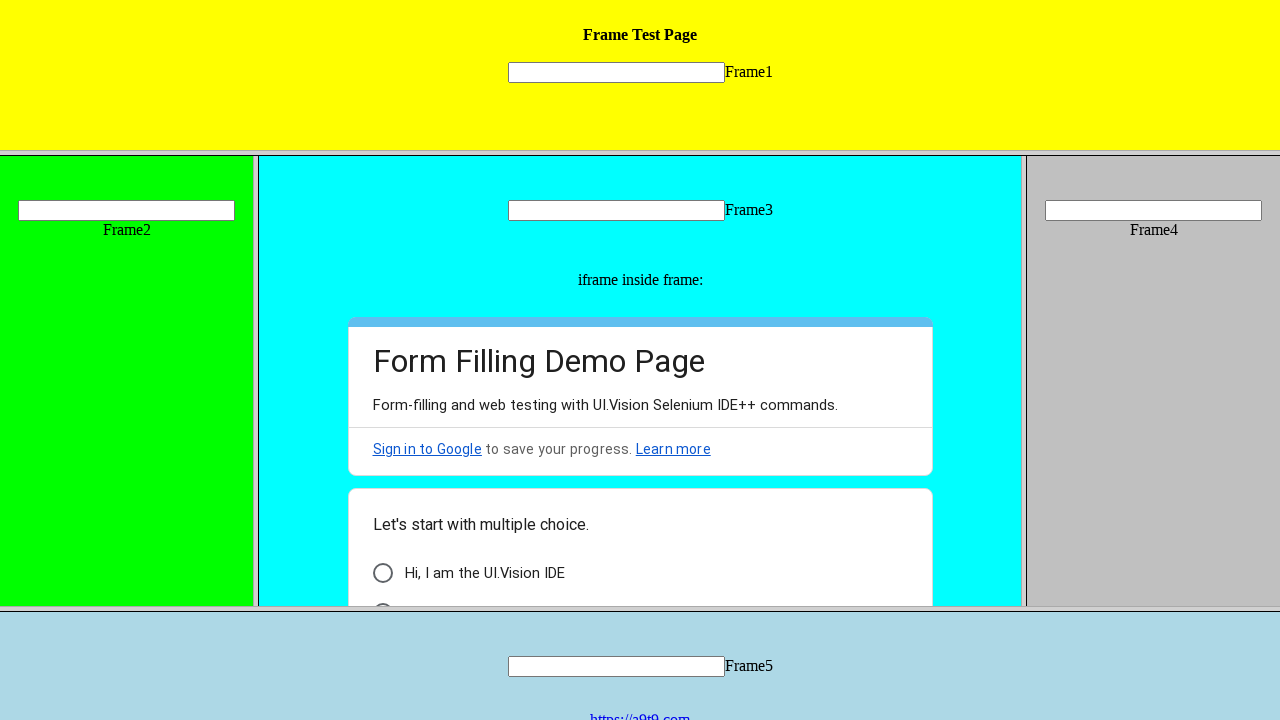

Filled input field within frame with 'Hello' on frame[src='frame_1.html'] >> internal:control=enter-frame >> [name='mytext1']
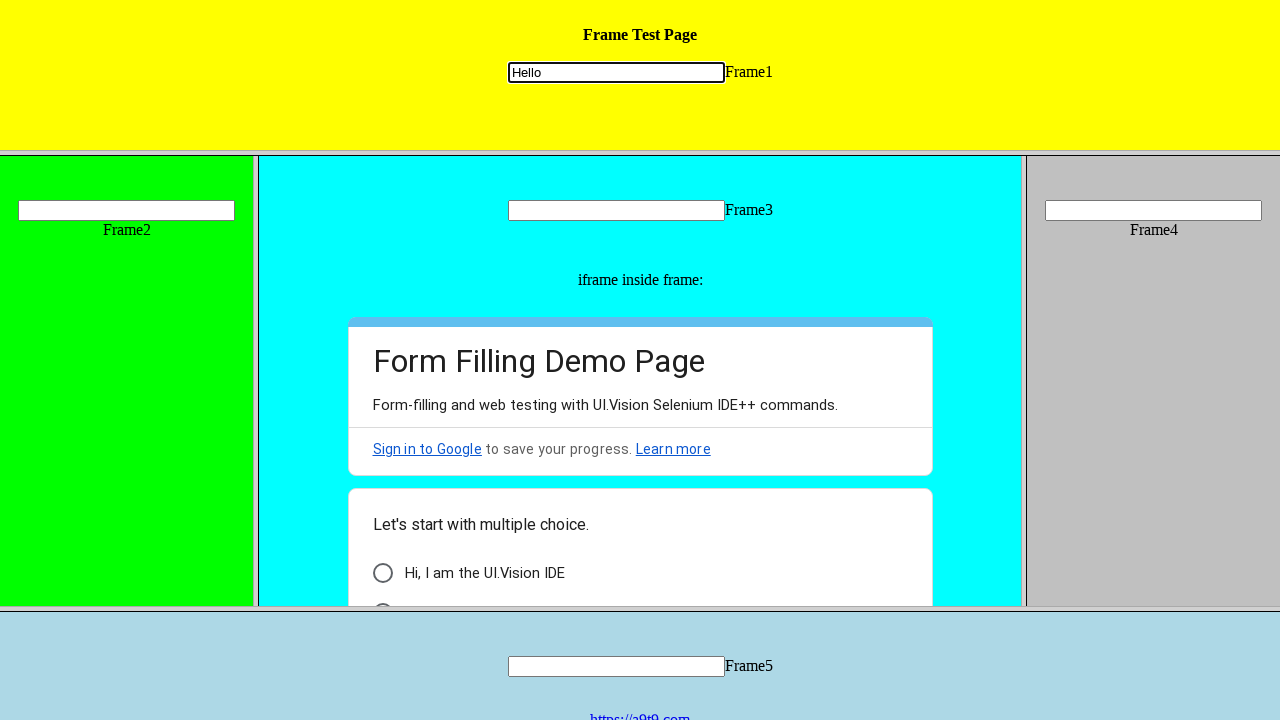

Waited 2 seconds to observe the result
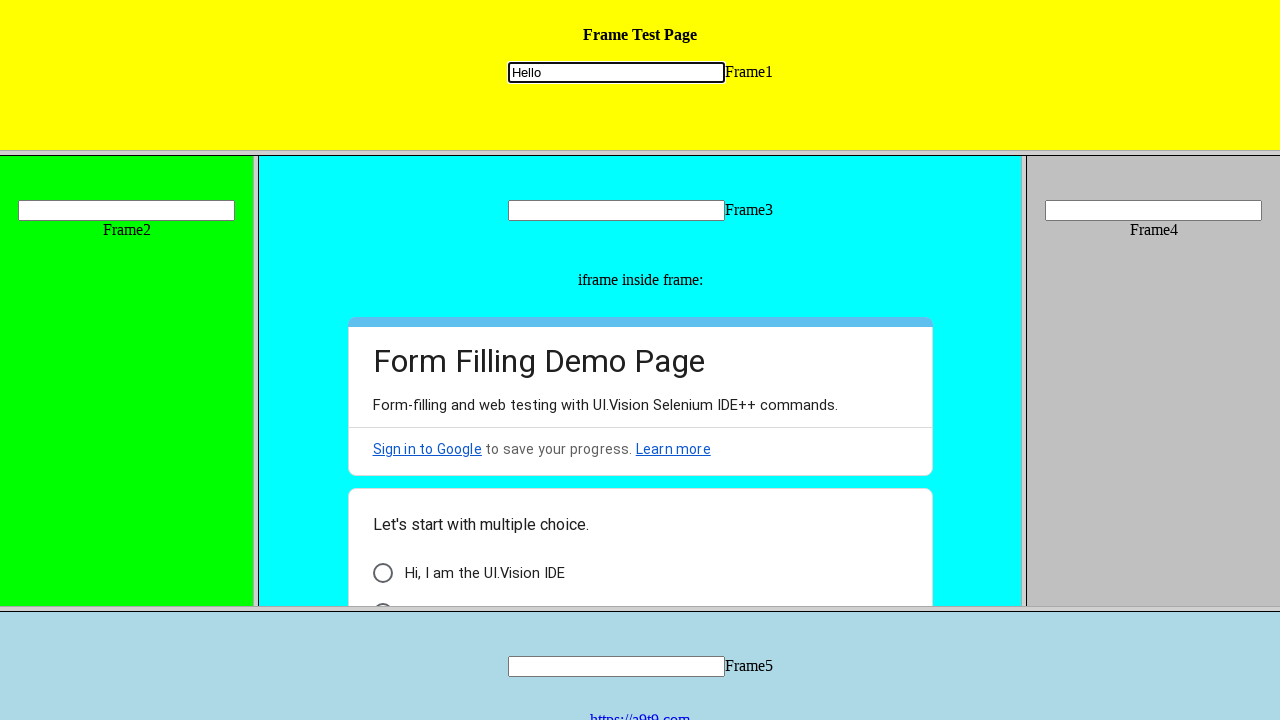

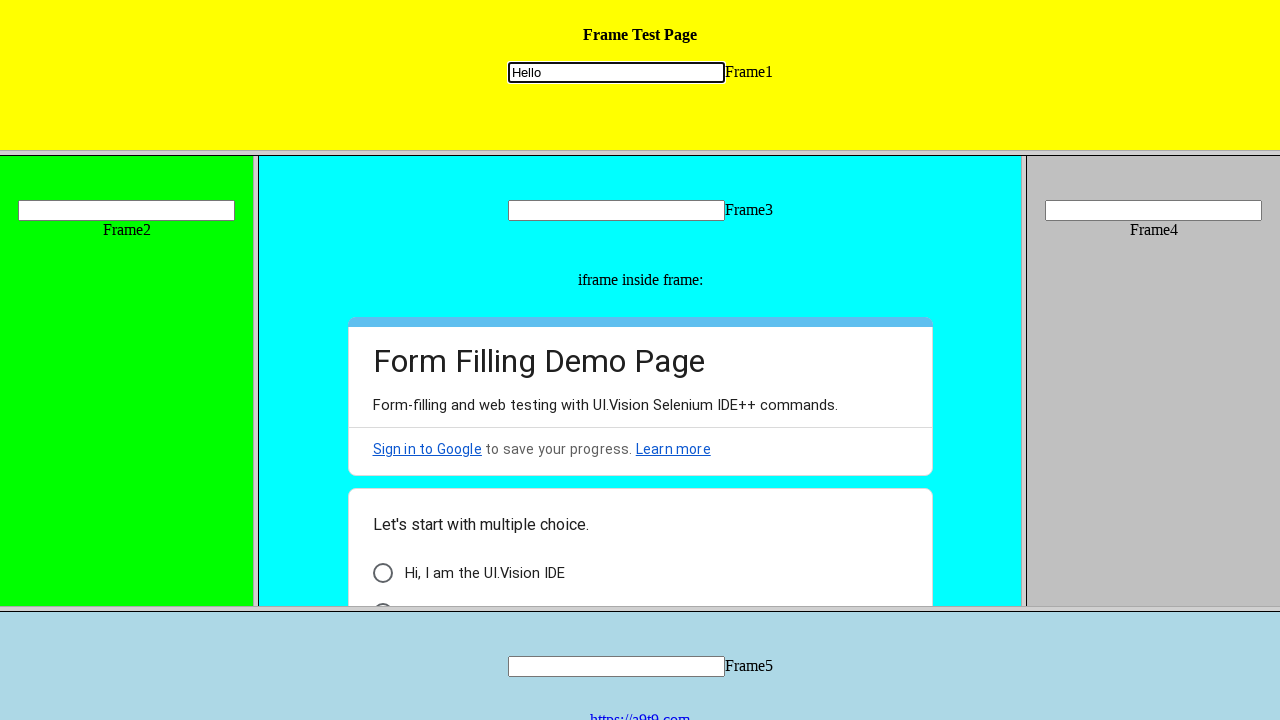